Tests static dropdown functionality by selecting options using three different methods: by index, by visible text, and by value on a currency dropdown.

Starting URL: https://rahulshettyacademy.com/dropdownsPractise/

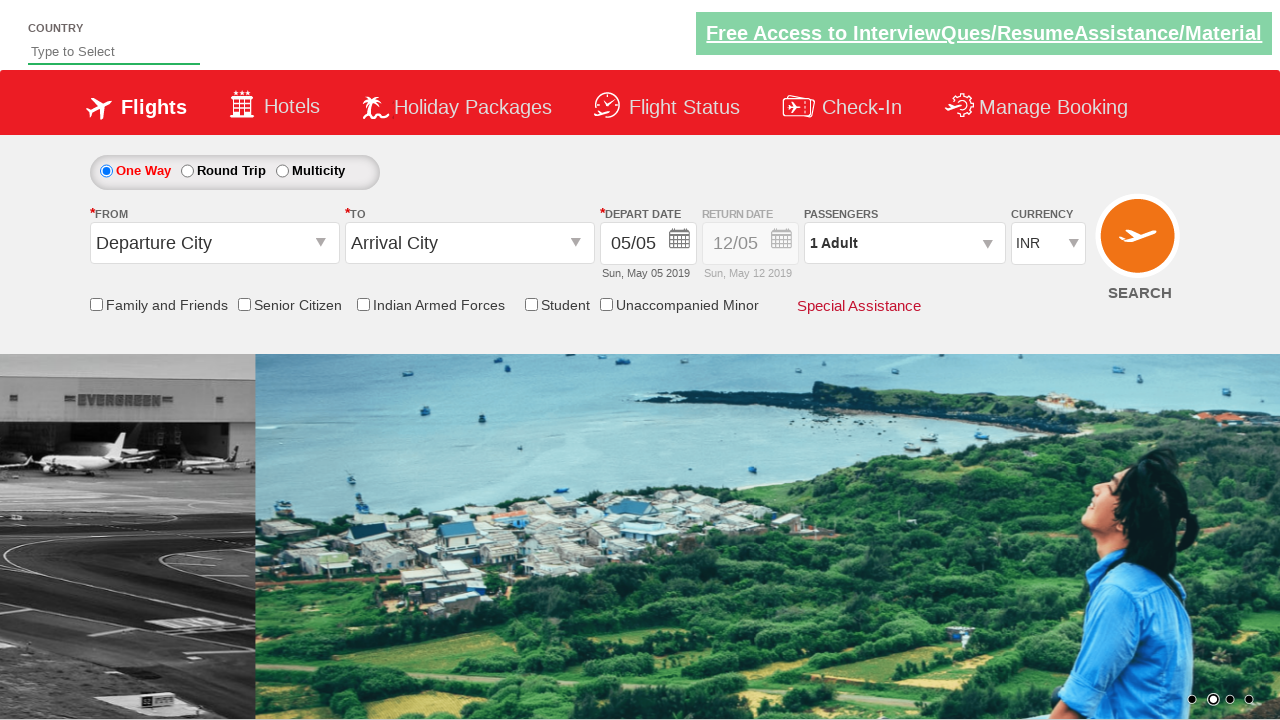

Selected currency dropdown option at index 3 on #ctl00_mainContent_DropDownListCurrency
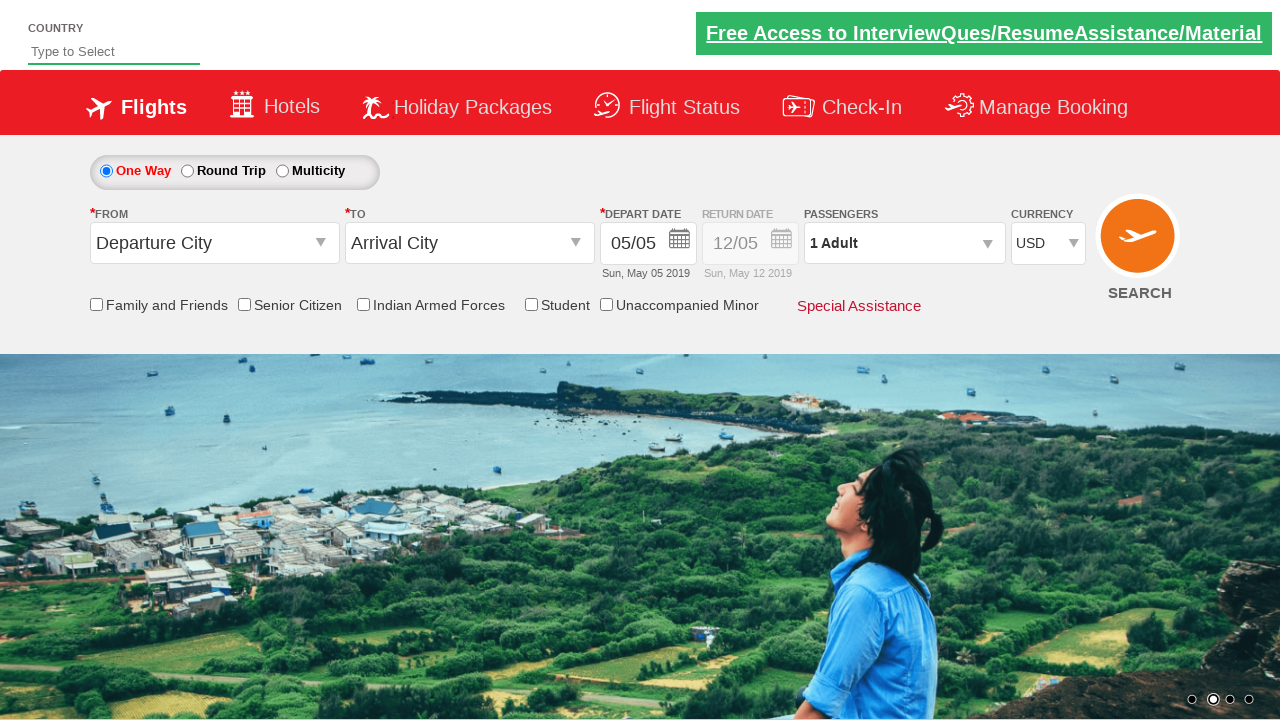

Selected currency dropdown option with visible text 'AED' on #ctl00_mainContent_DropDownListCurrency
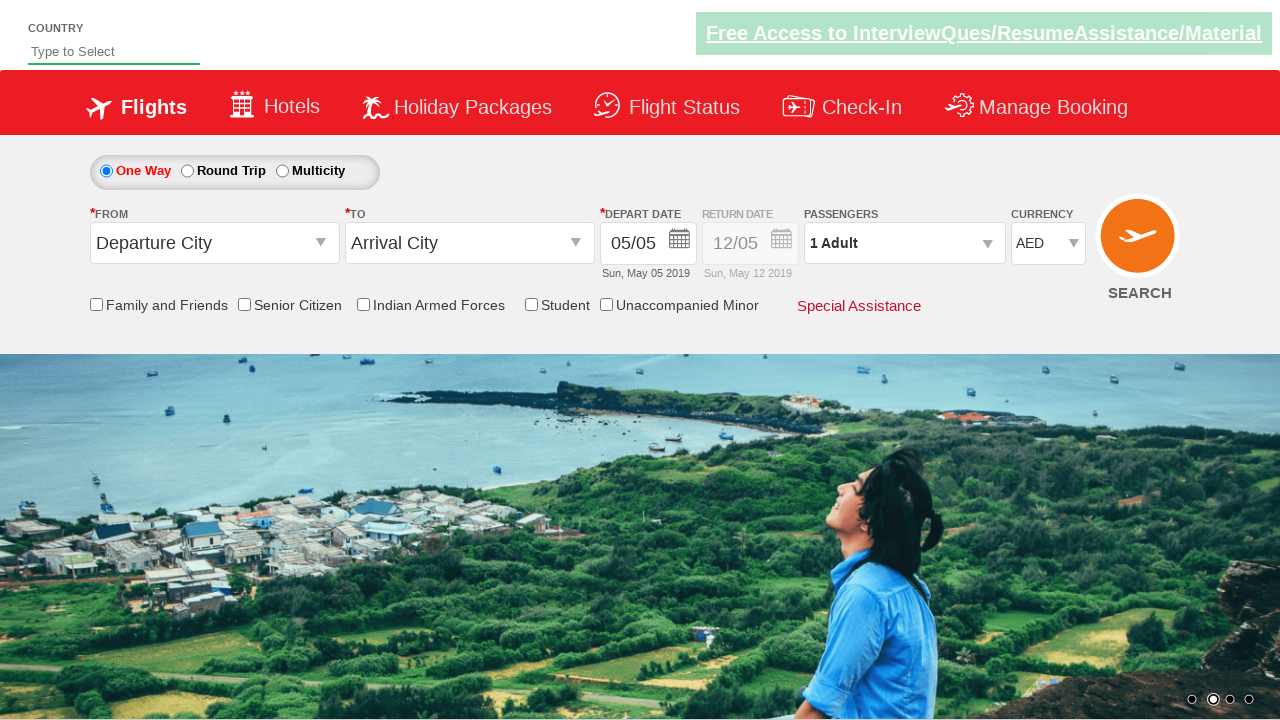

Selected currency dropdown option with value 'INR' on #ctl00_mainContent_DropDownListCurrency
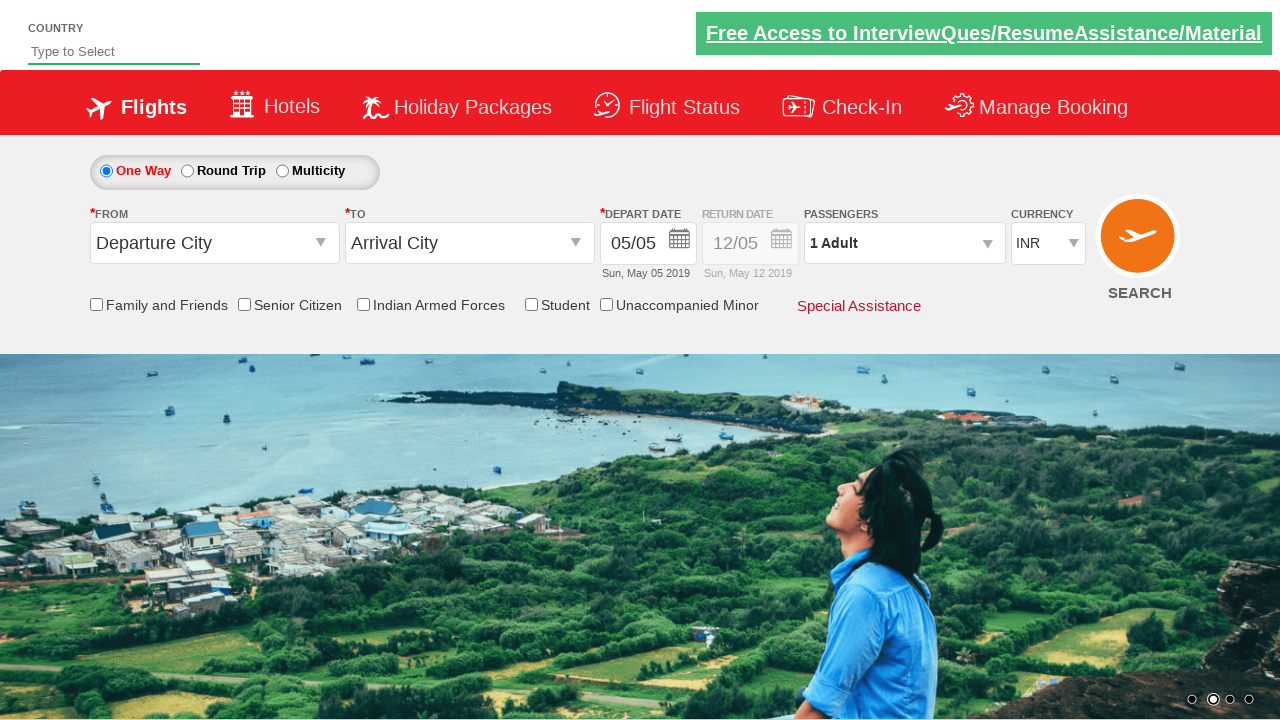

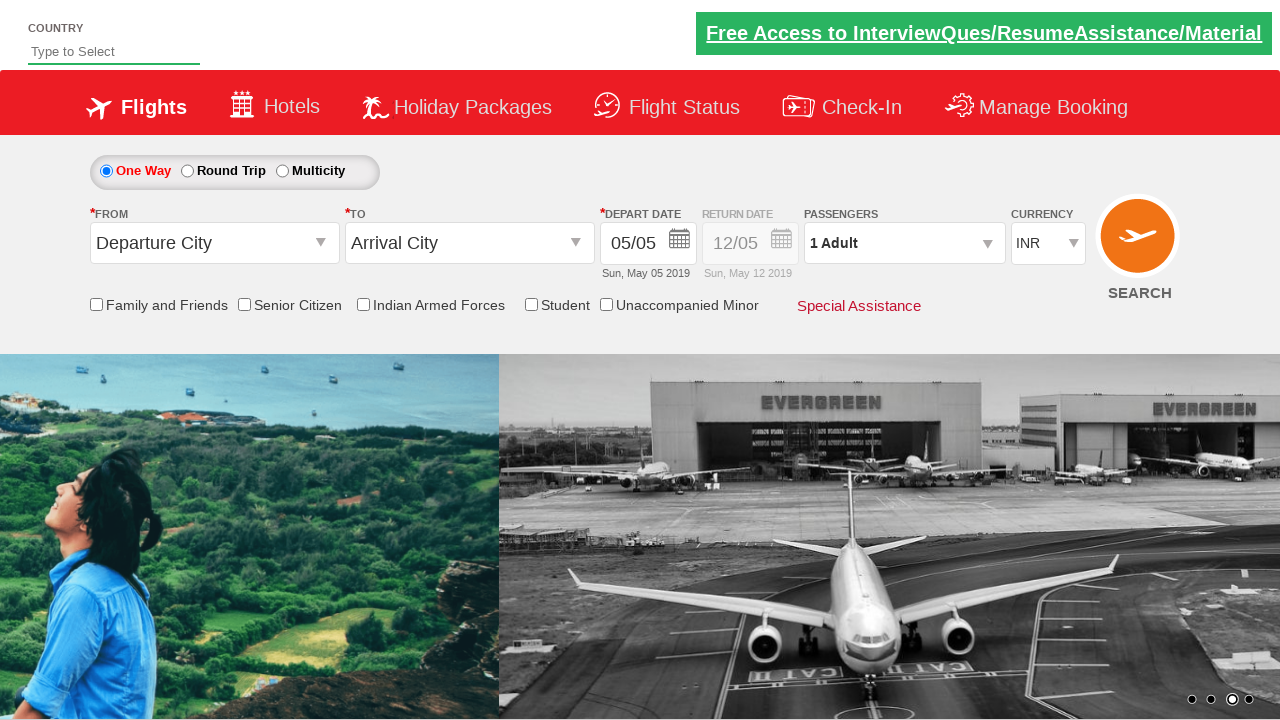